Tests alert handling by clicking a button that triggers an alert and then accepting it

Starting URL: https://formy-project.herokuapp.com/switch-window

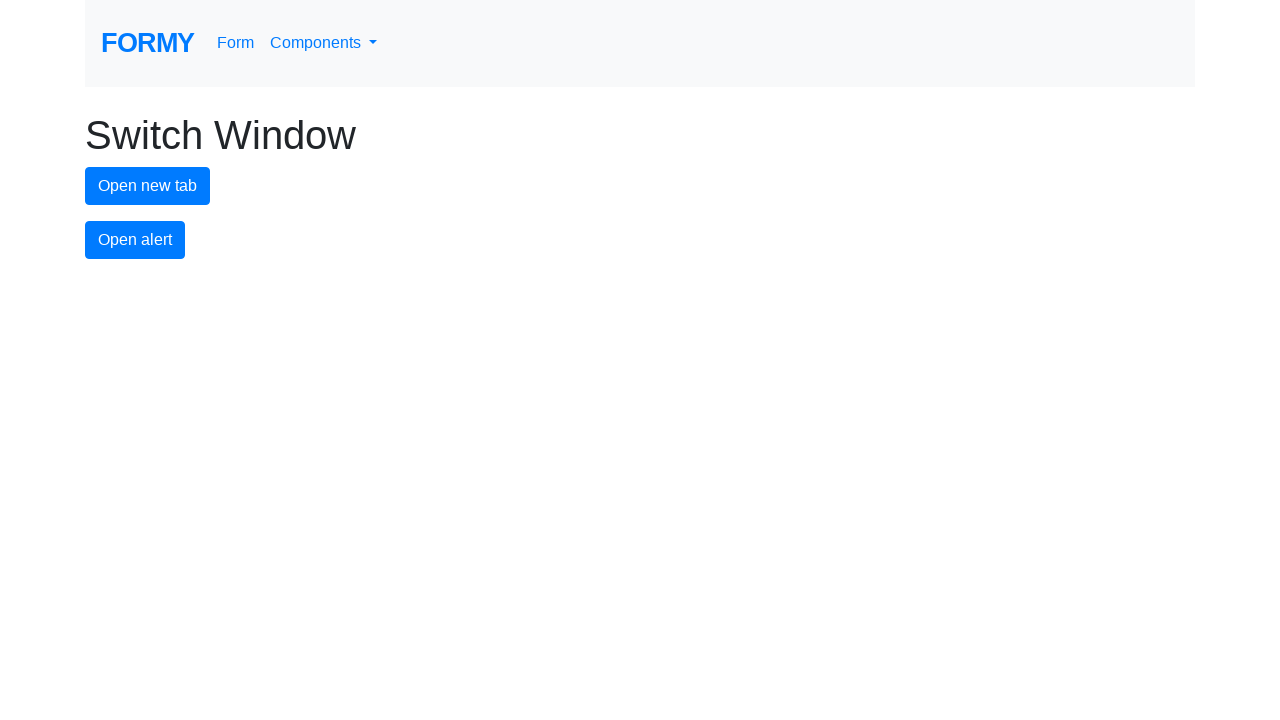

Clicked alert button to trigger alert dialog at (135, 240) on #alert-button
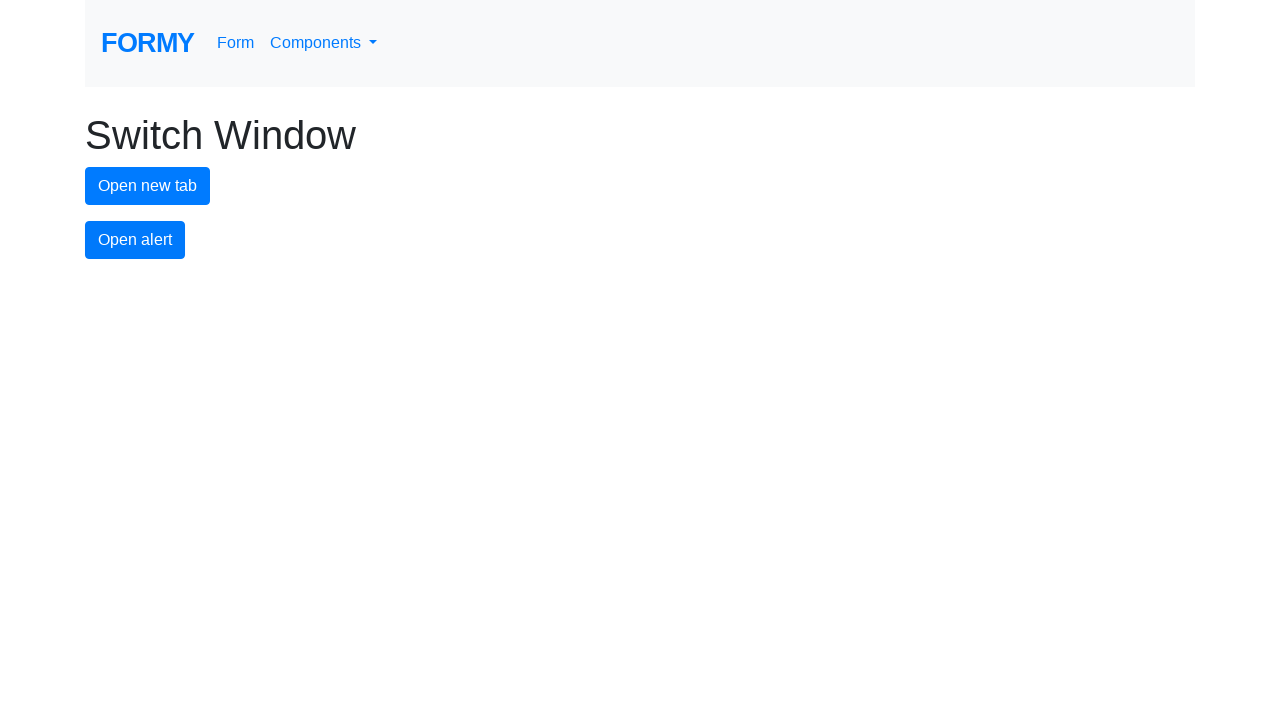

Set up dialog handler to accept alert
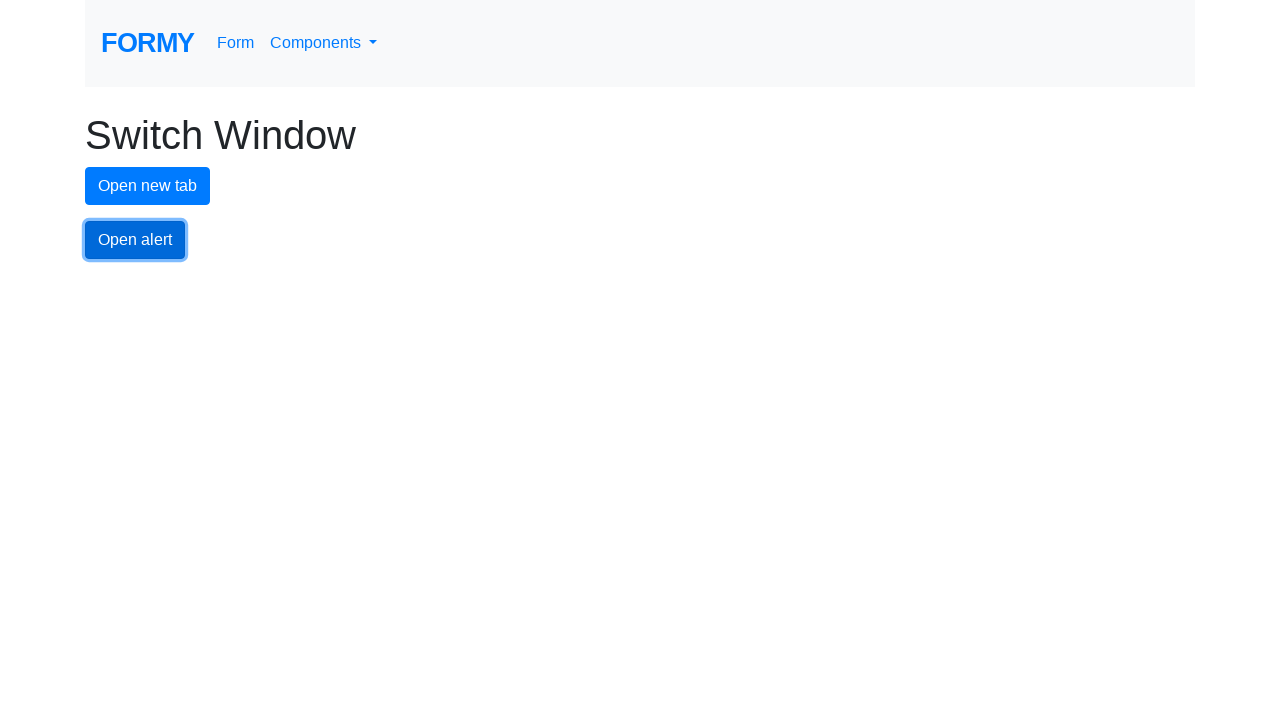

Waited 1 second for post-alert actions to complete
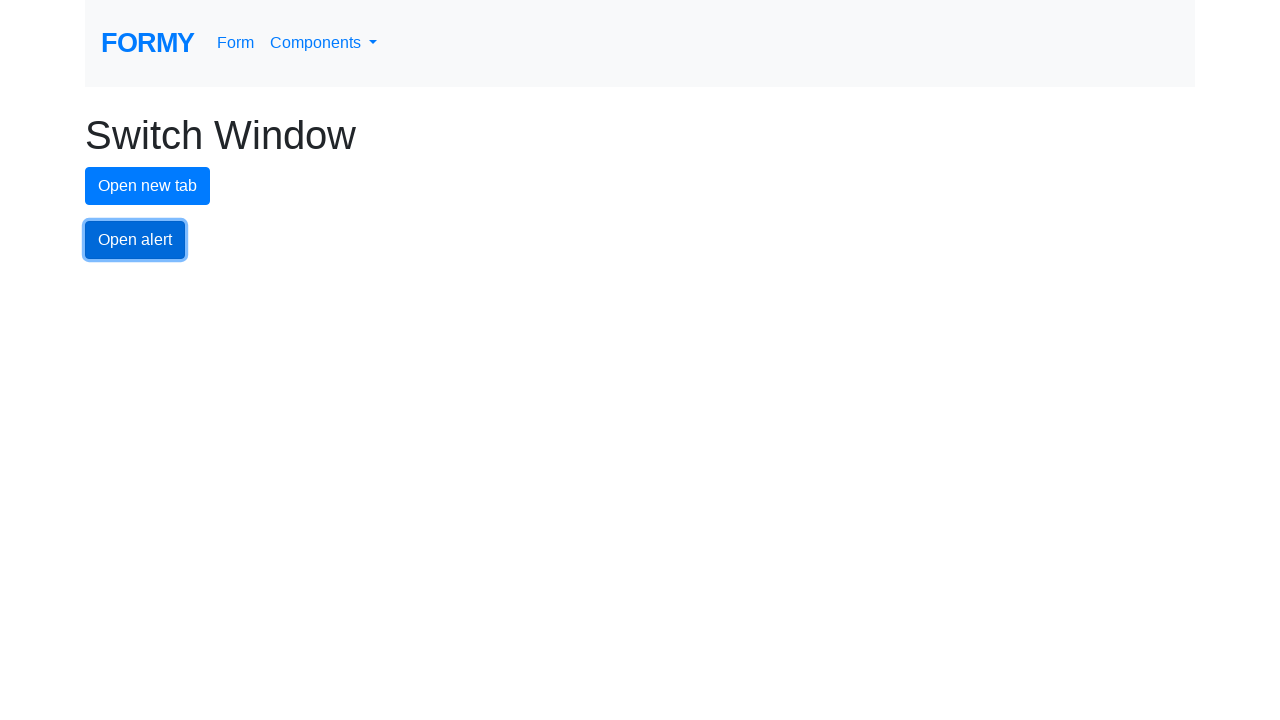

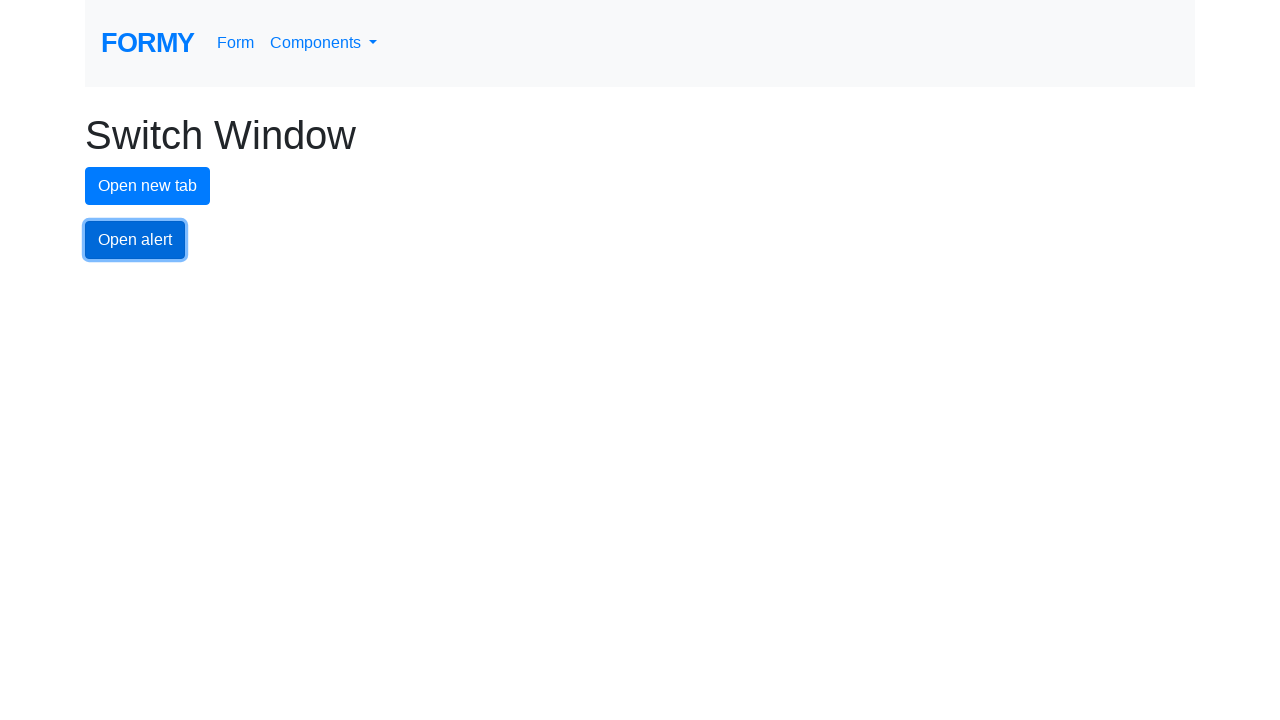